Tests the page at different screen resolutions by resizing the viewport

Starting URL: https://www.flipkart.com/apple-iphone-13-blue-256-gb/p/itmd68a015aa1e39?pid=MOBG6VF566ZTUVFR&lid=LSTMOBG6VF566ZTUVFR2RQLVU&marketplace=FLIPKART&q=iPhone+13&store=tyy%2F4io&srno=s_1_8&otracker=search&otracker1=search&fm=organic&iid=1c0c7402-fe4f-4f45-9aa8-cc59dffe8503.MOBG6VF566ZTUVFR.SEARCH&ppt=hp&ppn=homepage&ssid=i4t60bsv4g0000001665375424769&qH=c3d519be0191fbf8

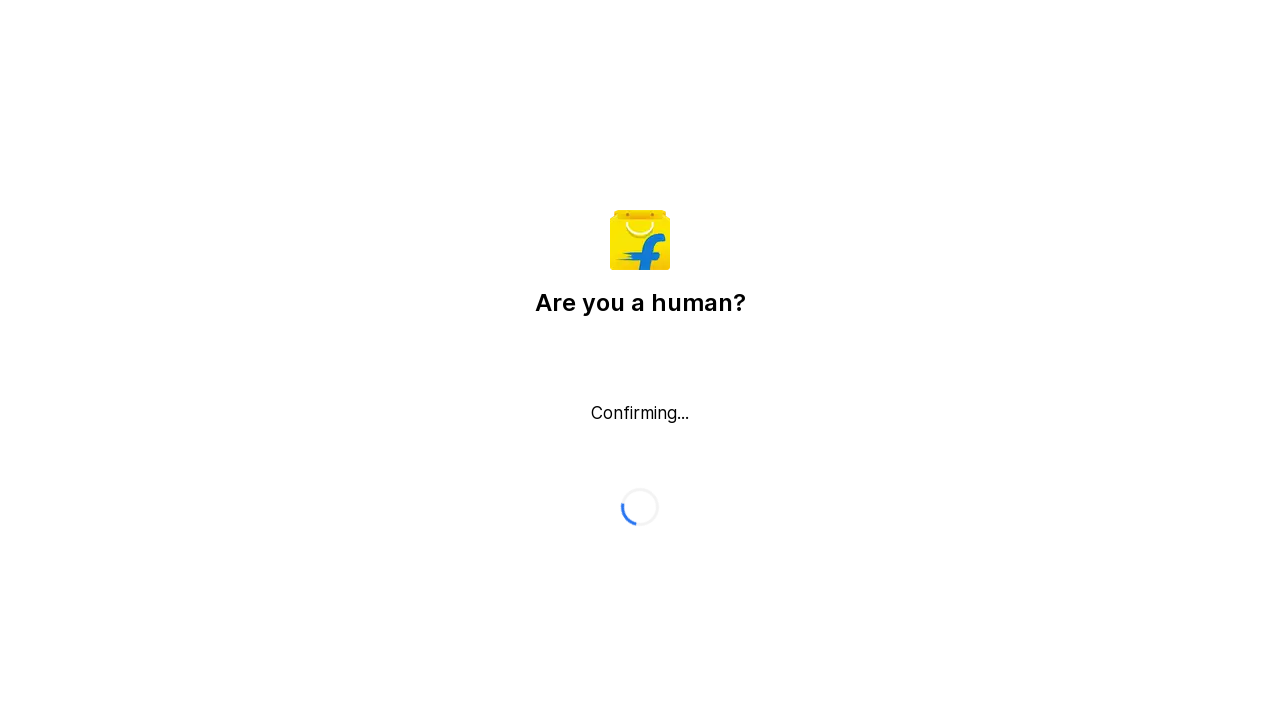

Set viewport to 720x1080 (mobile portrait)
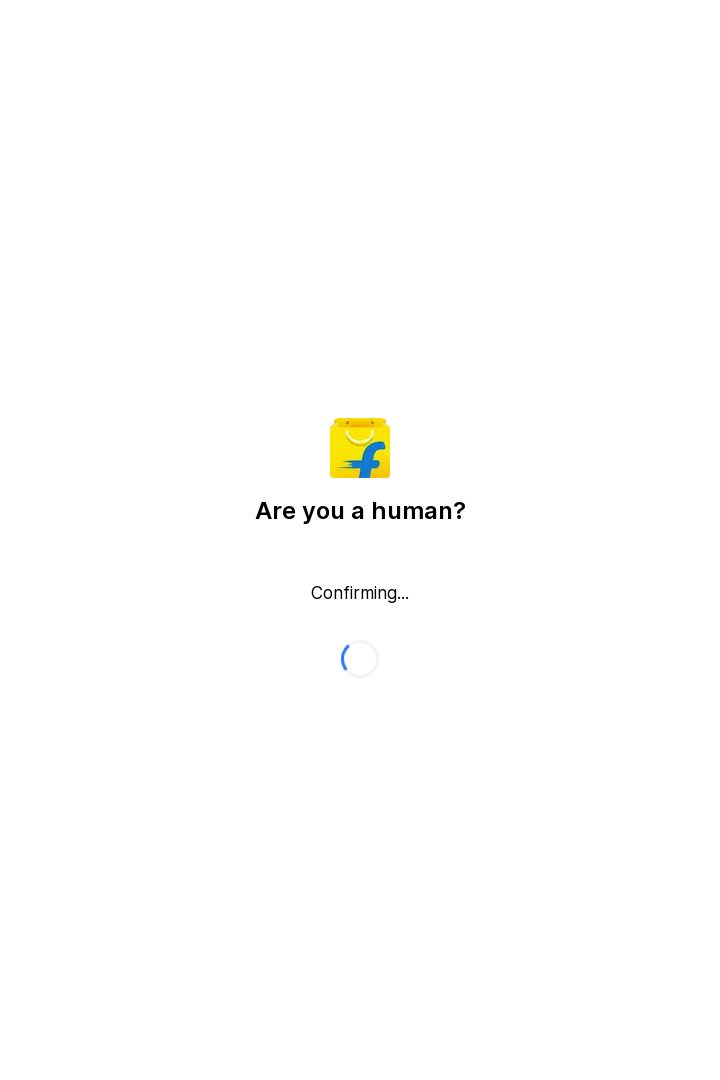

Waited 1000ms for mobile portrait layout to render
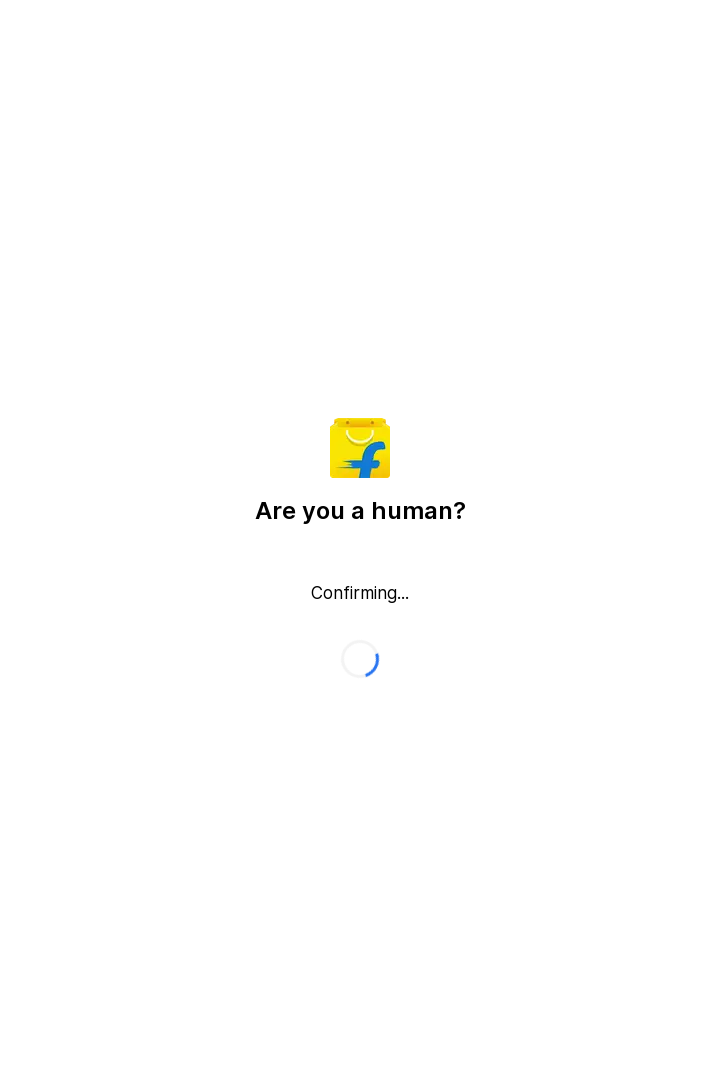

Set viewport to 1280x800 (tablet landscape)
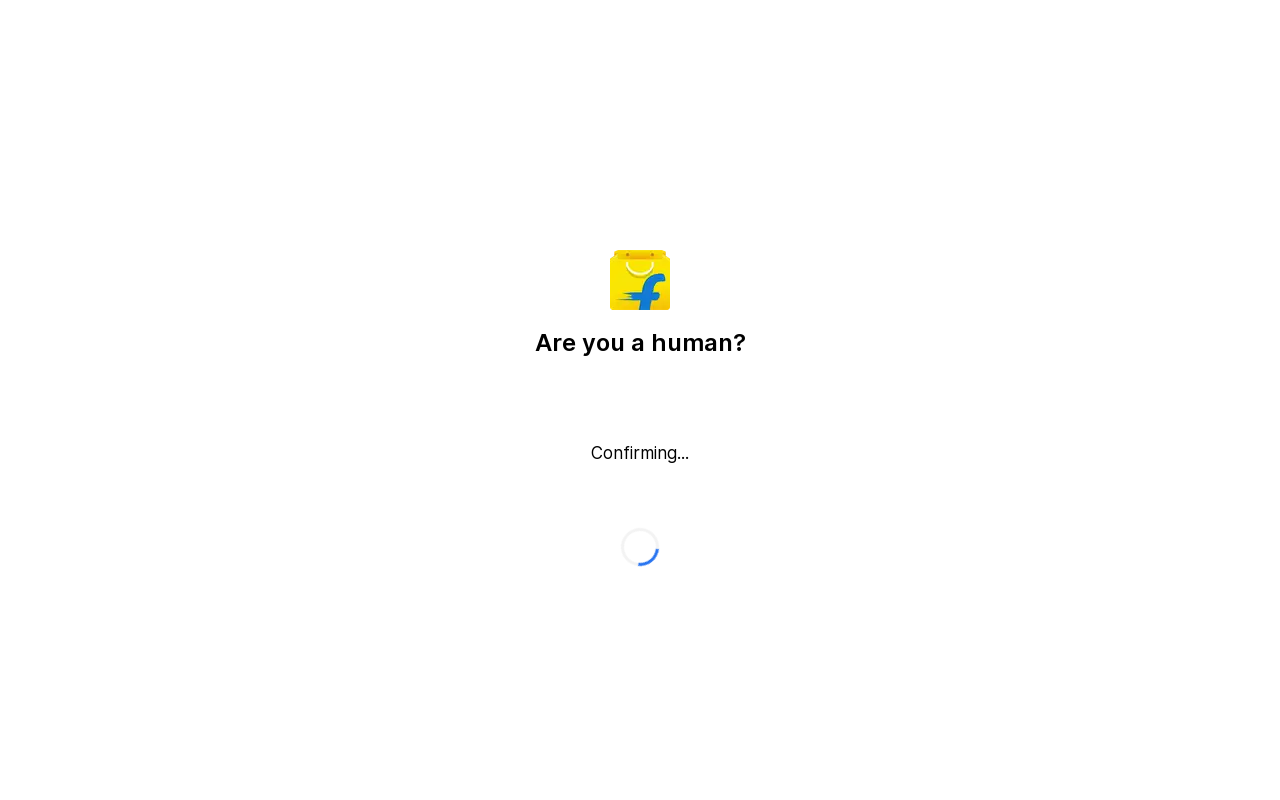

Waited 1000ms for tablet landscape layout to render
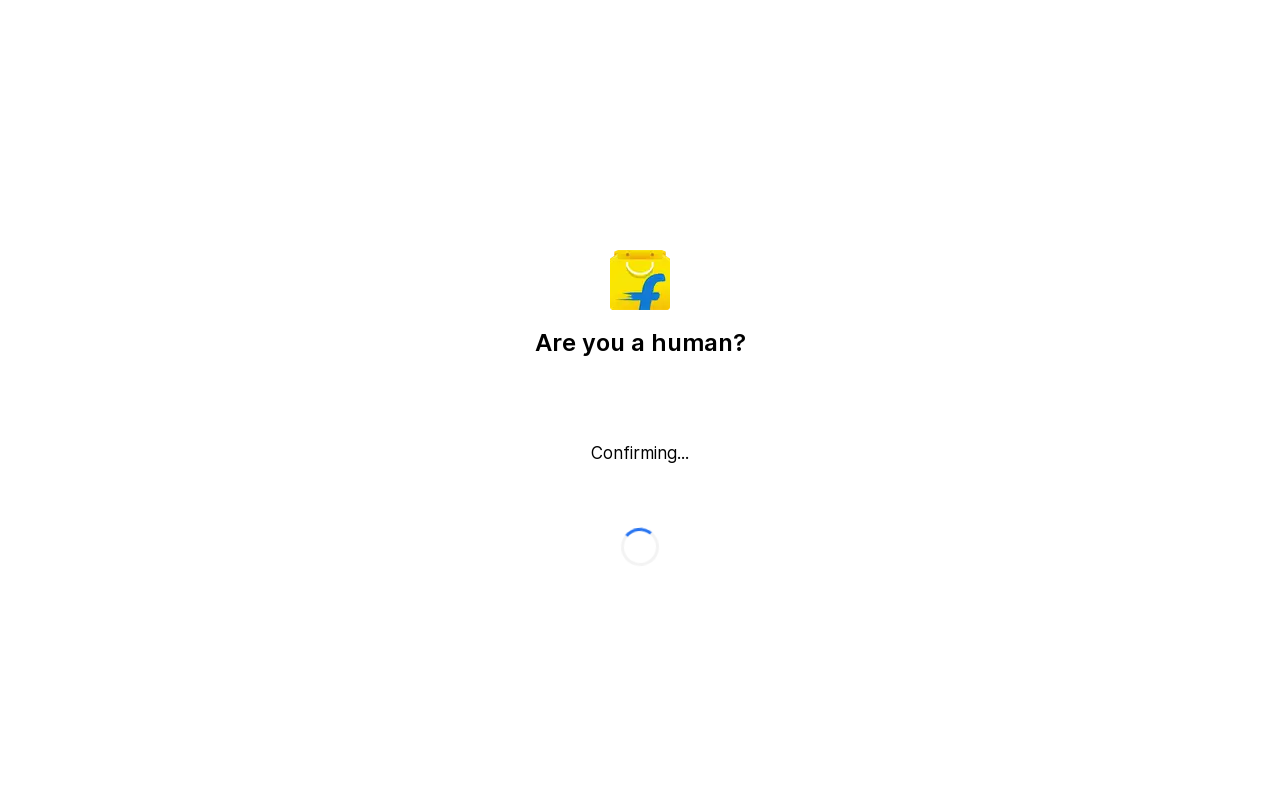

Set viewport to 2256x1504 (high resolution desktop)
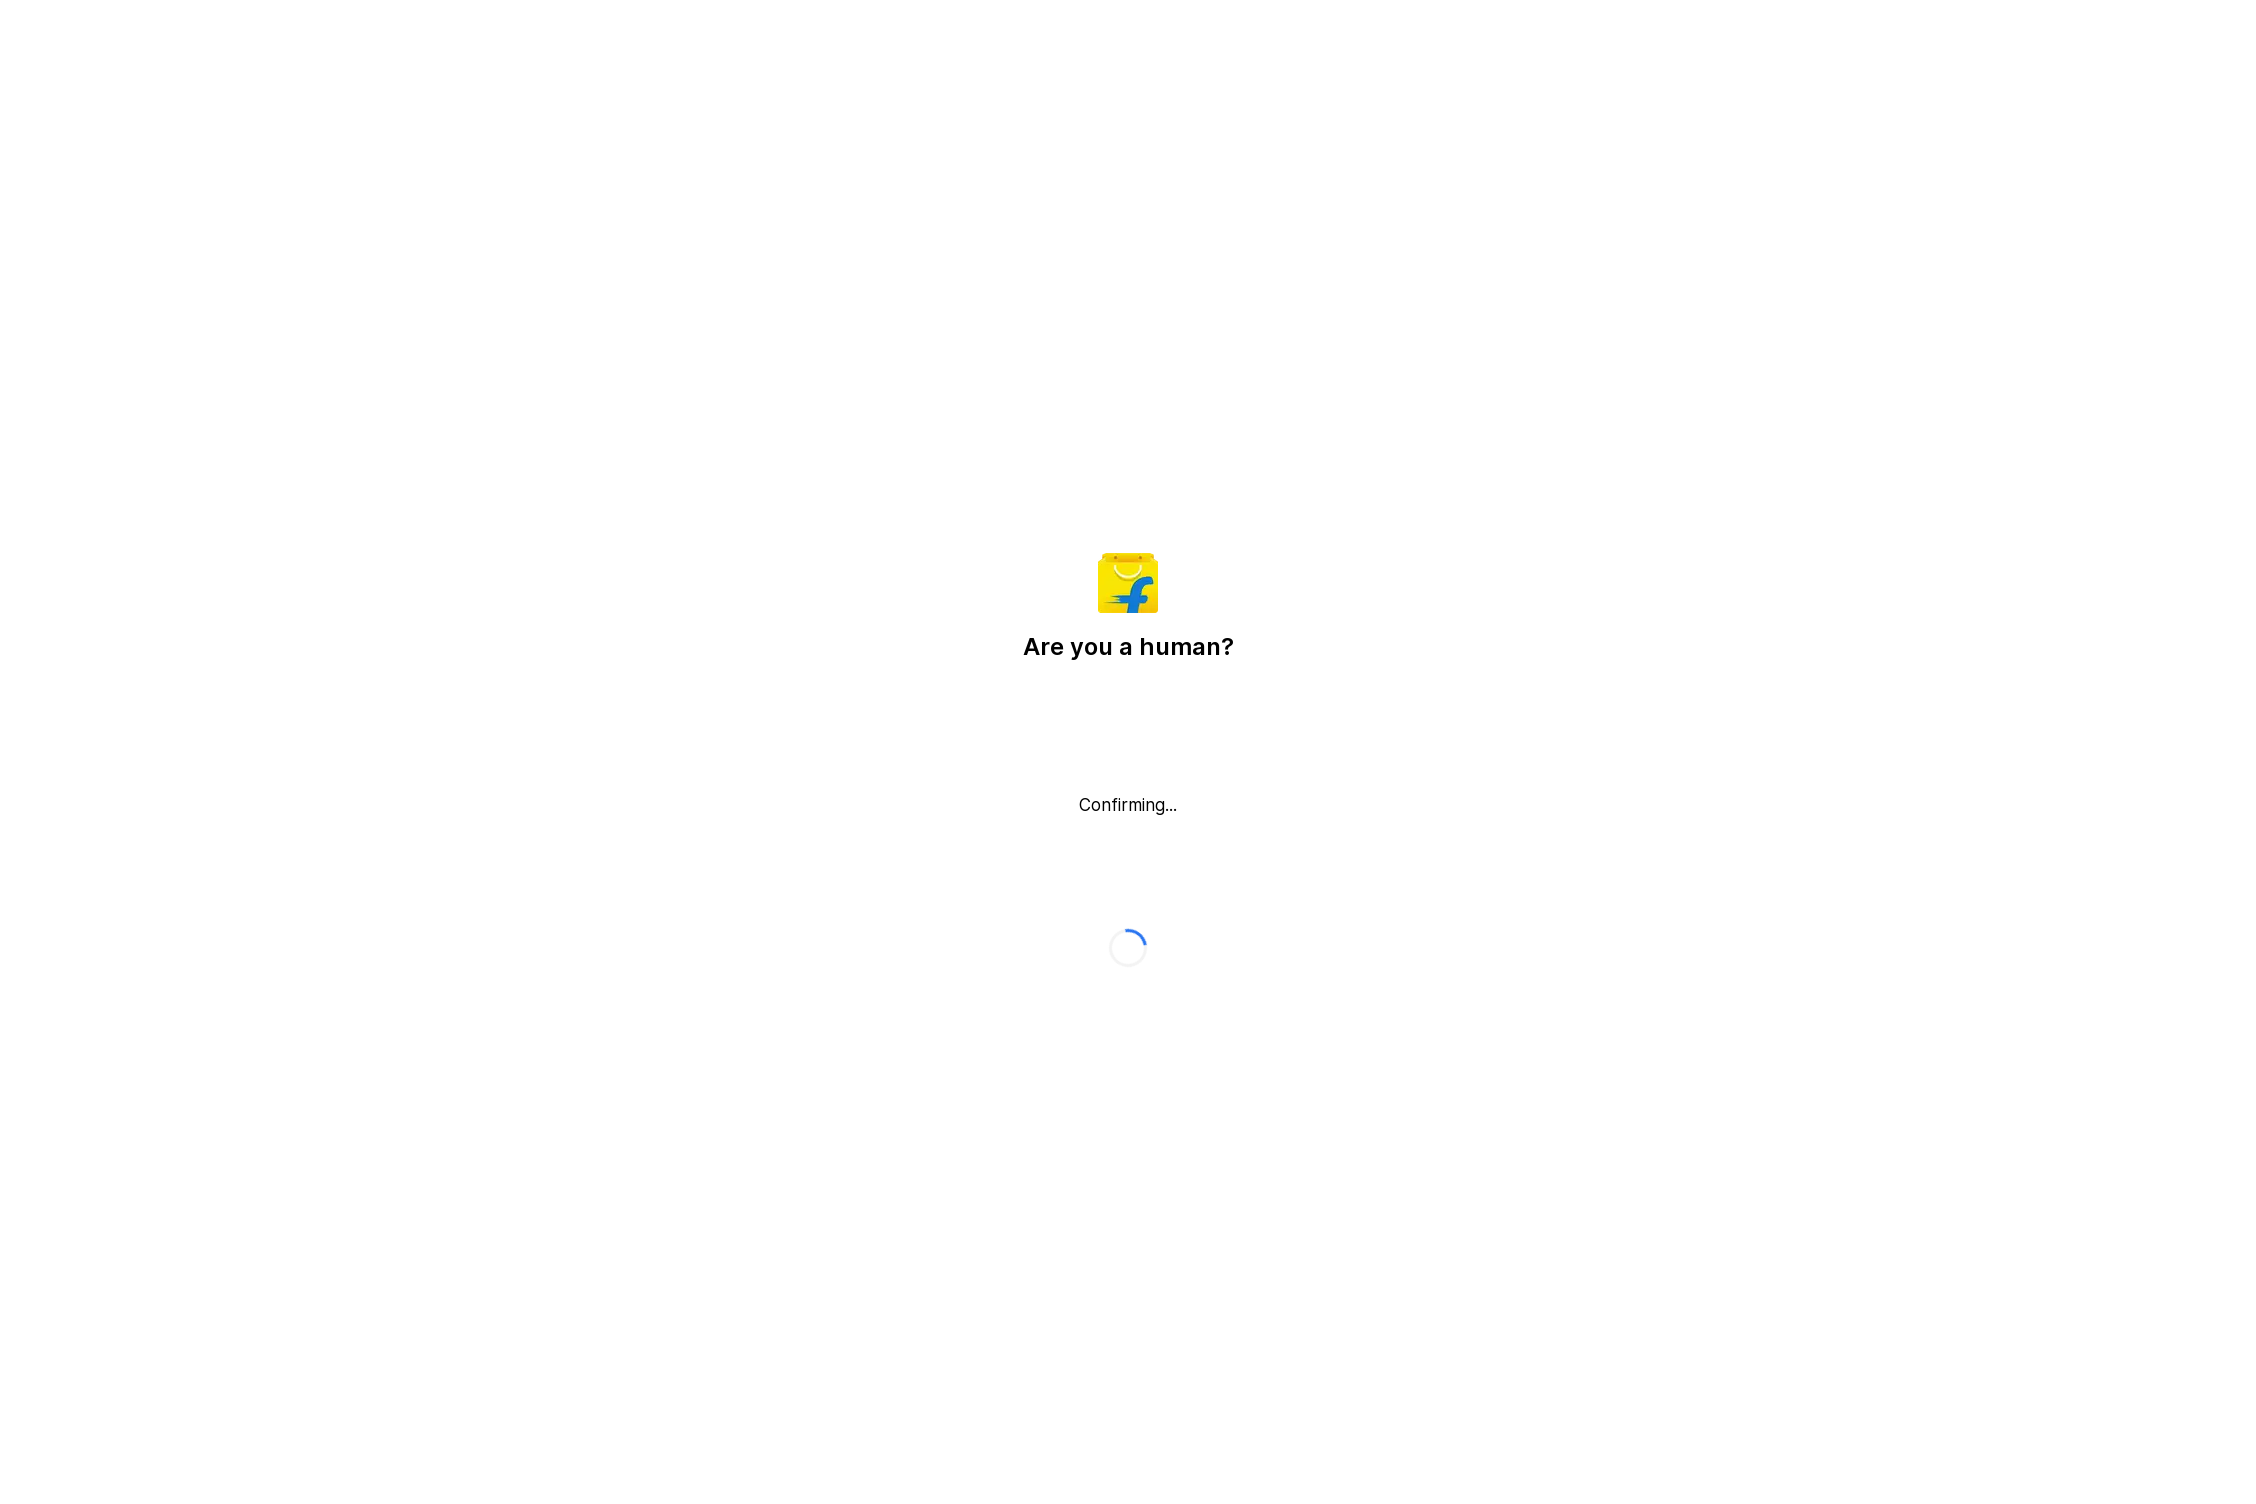

Retrieved inner dimensions: {'height': 1504, 'width': 2256}
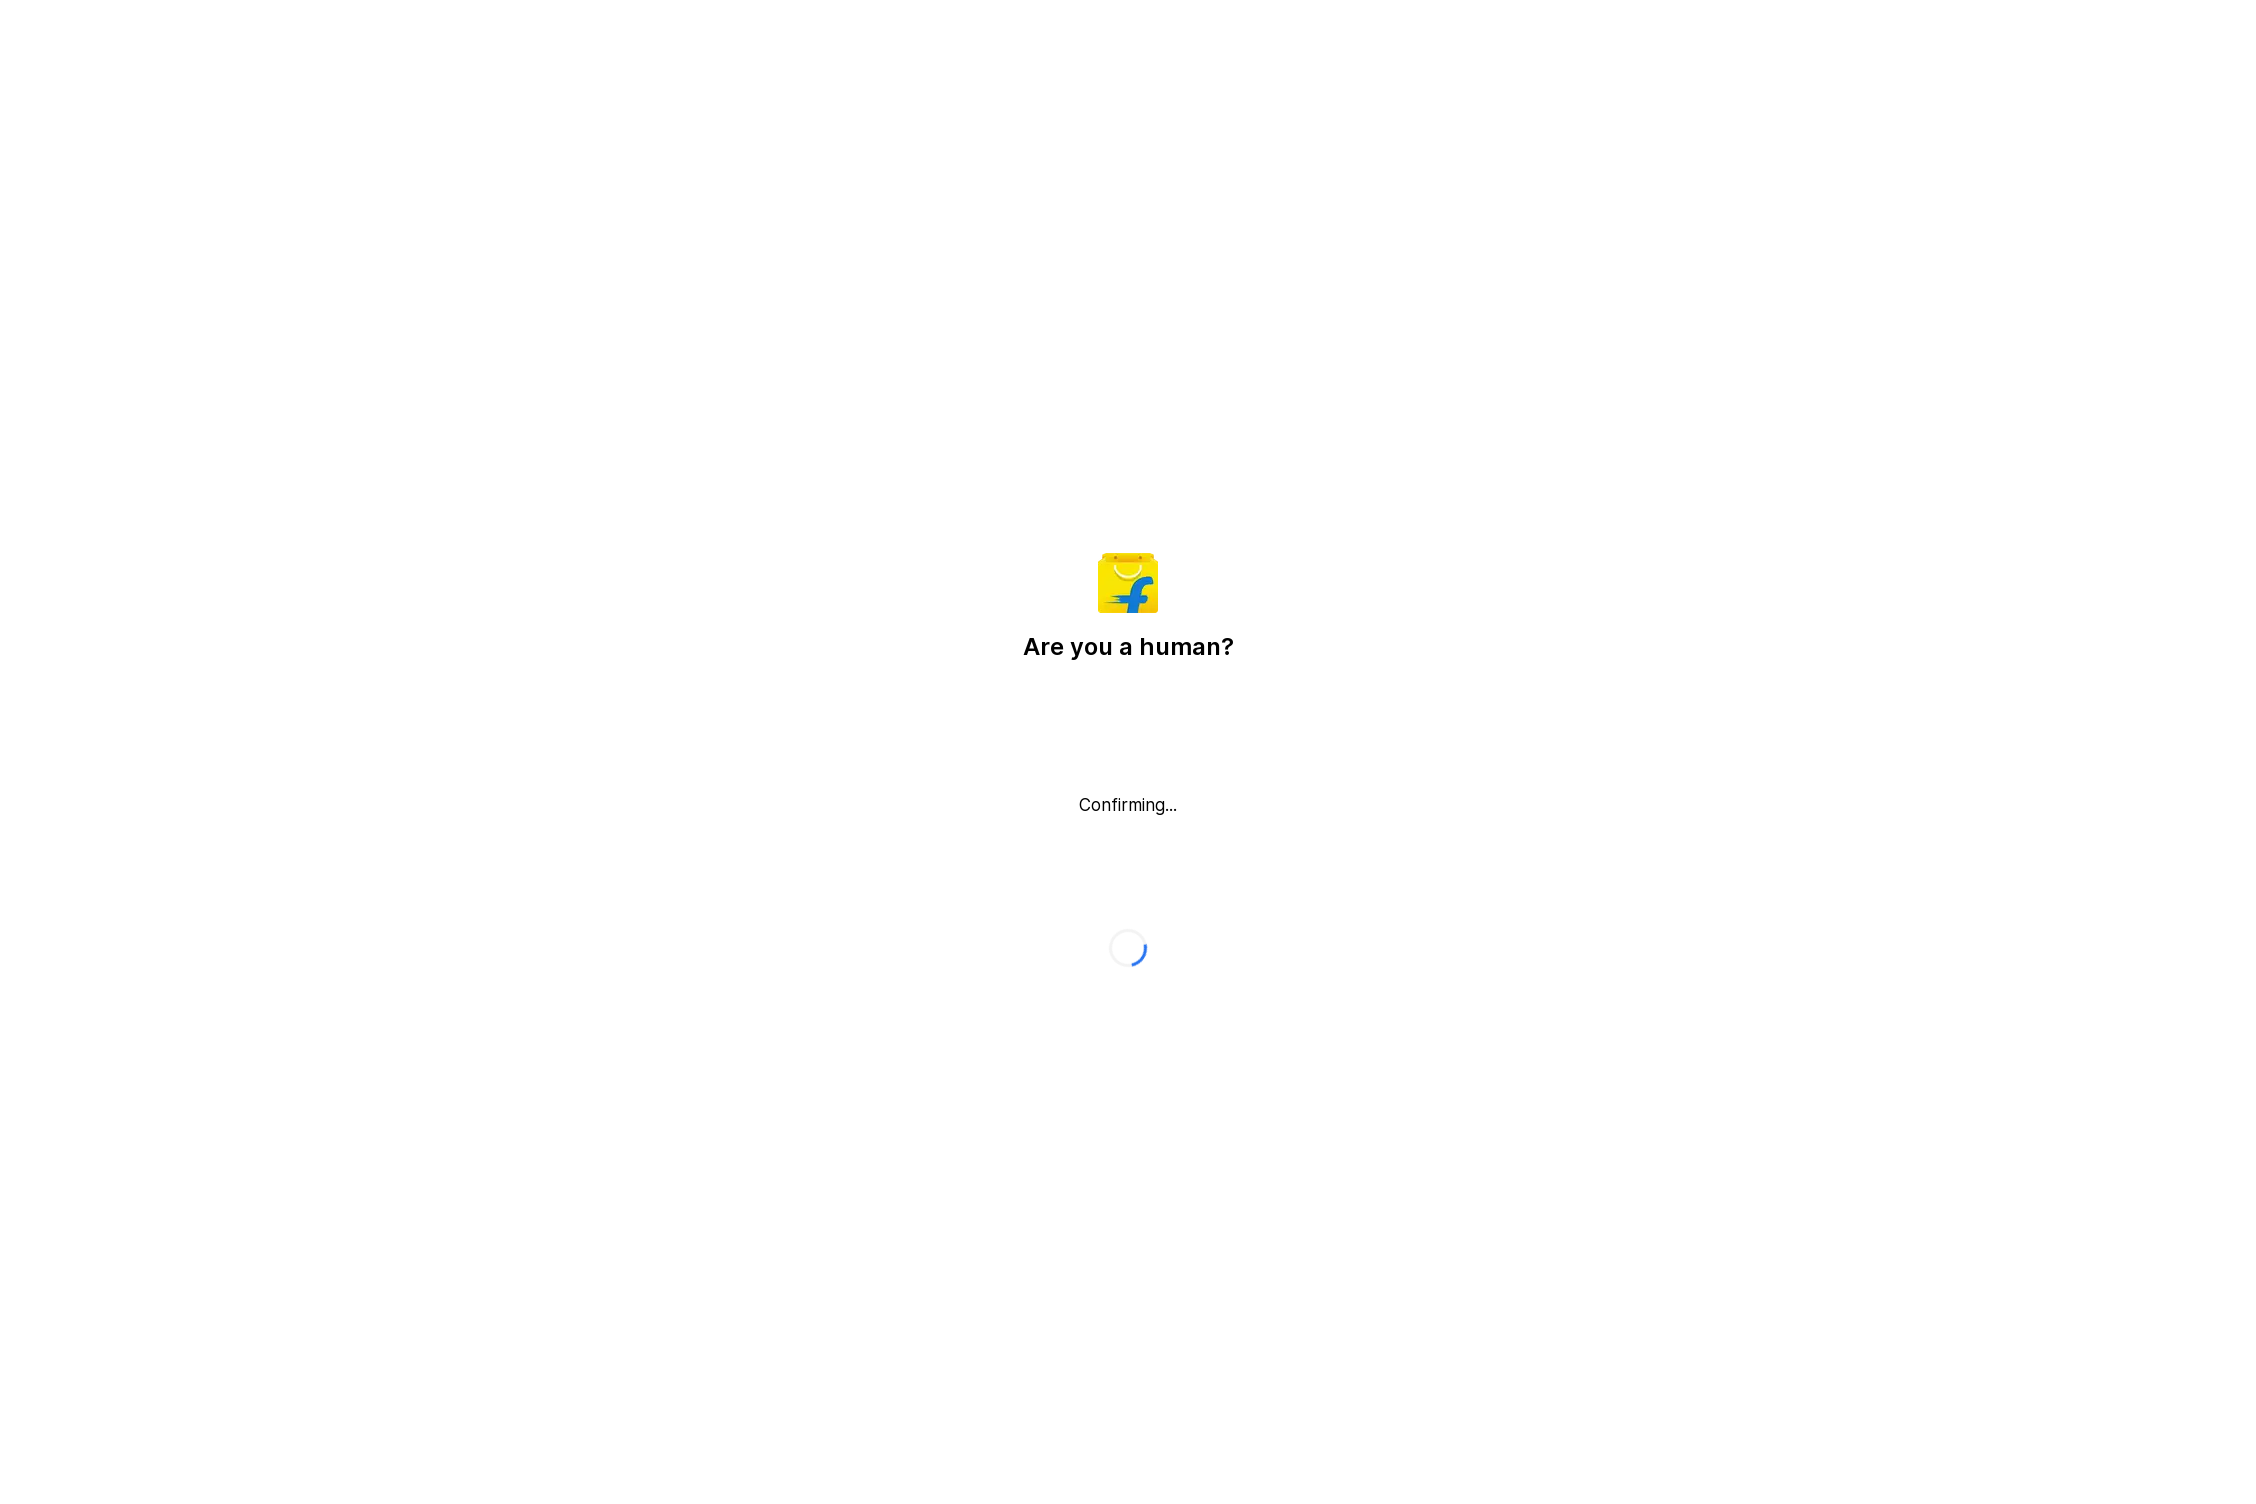

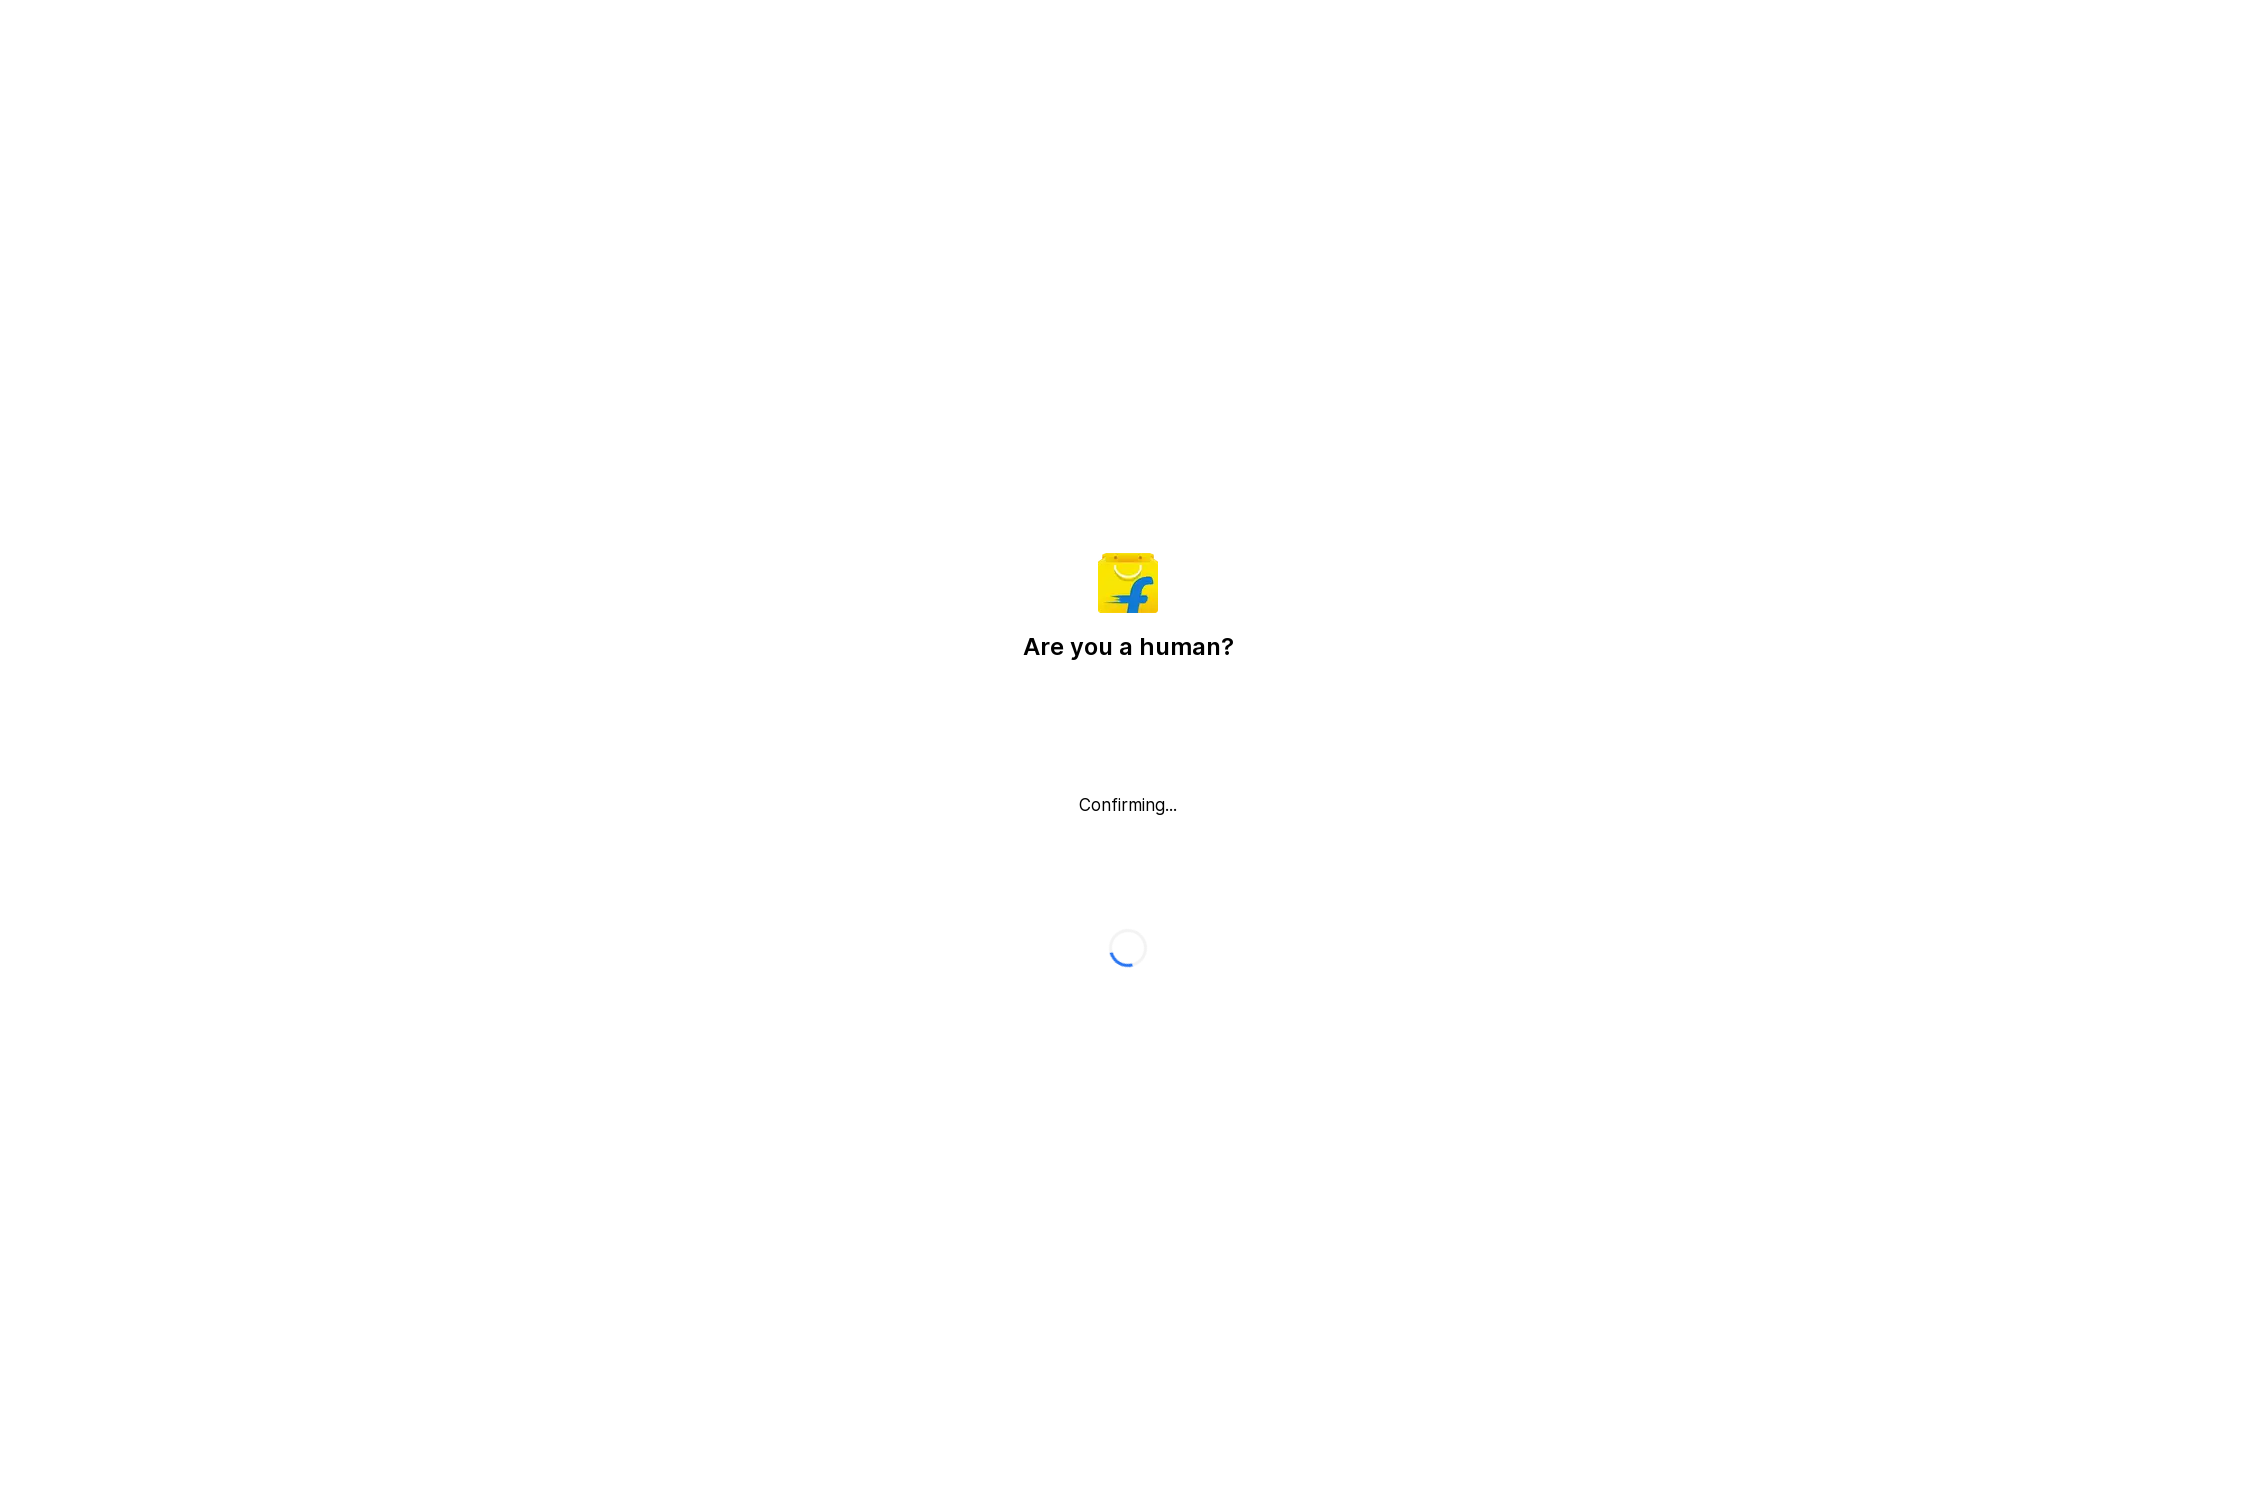